Tests window/tab handling functionality by opening new tabs and switching between them on a demo site

Starting URL: https://www.globalsqa.com/demo-site/frames-and-windows/#Open%20New%20Tab

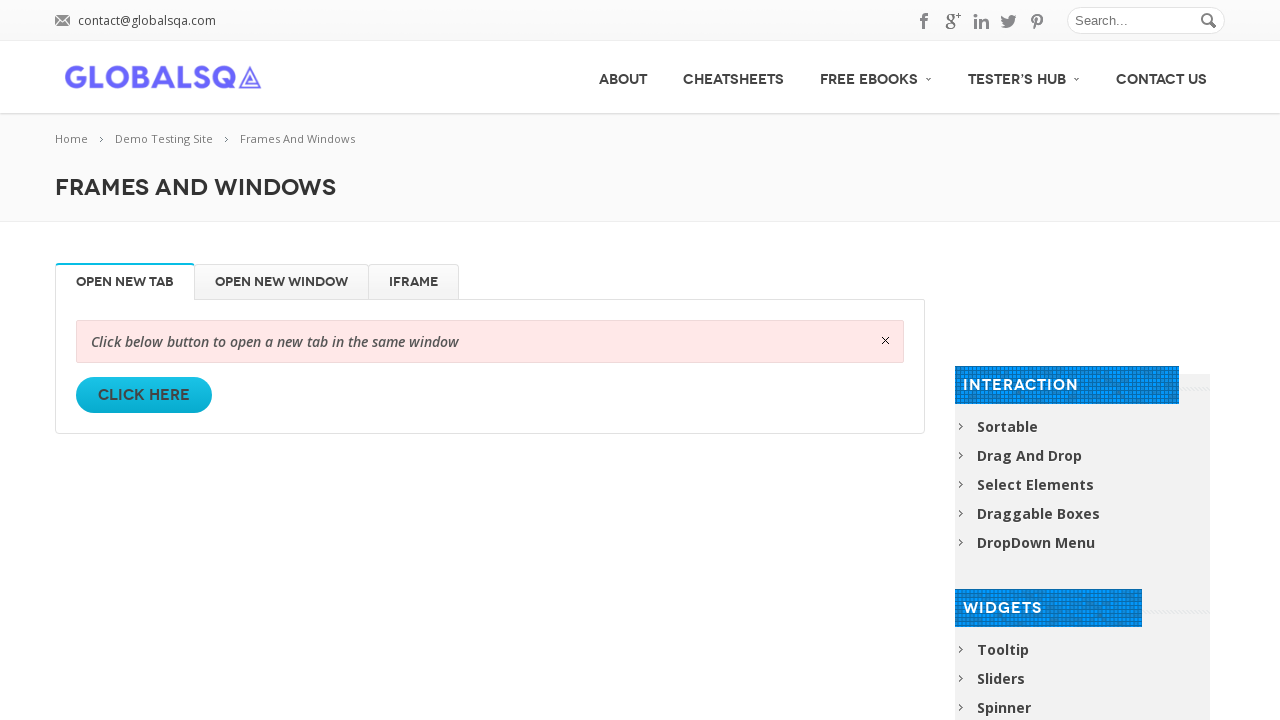

Clicked link to open a new tab at (144, 395) on xpath=//*[@id="post-2632"]/div[2]/div/div/div[1]/a
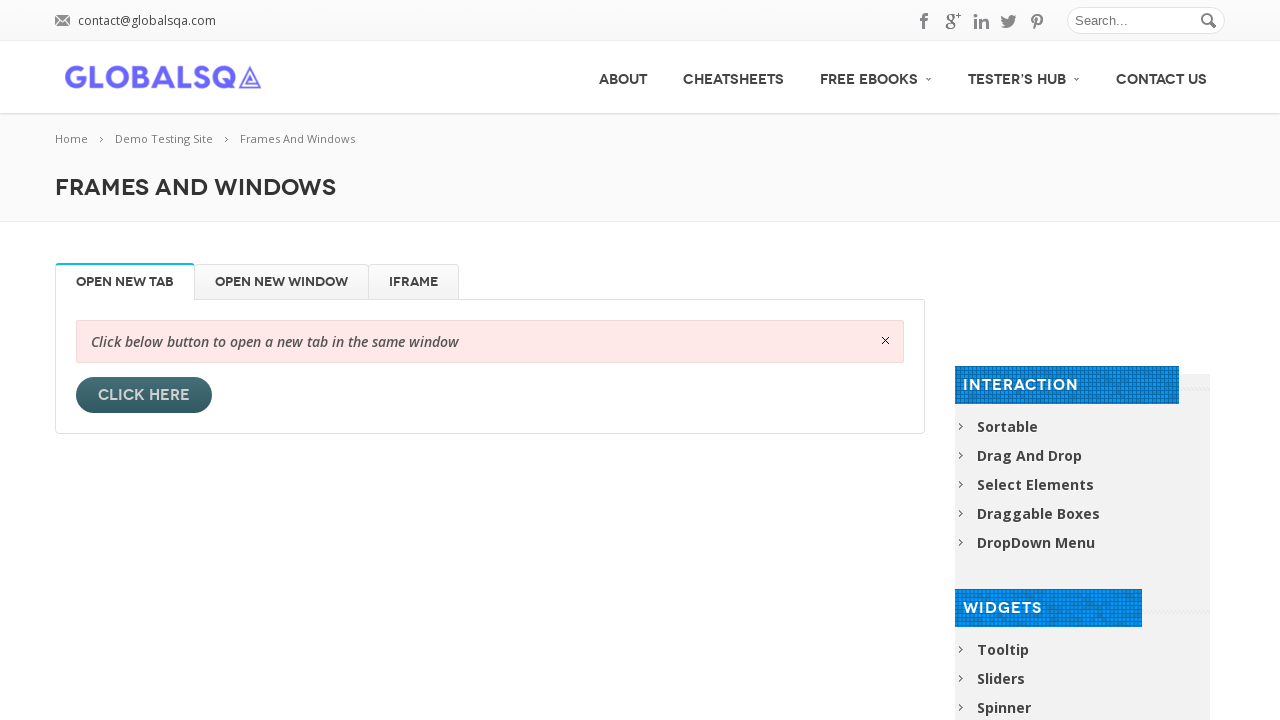

Waited 1 second for new tab to open
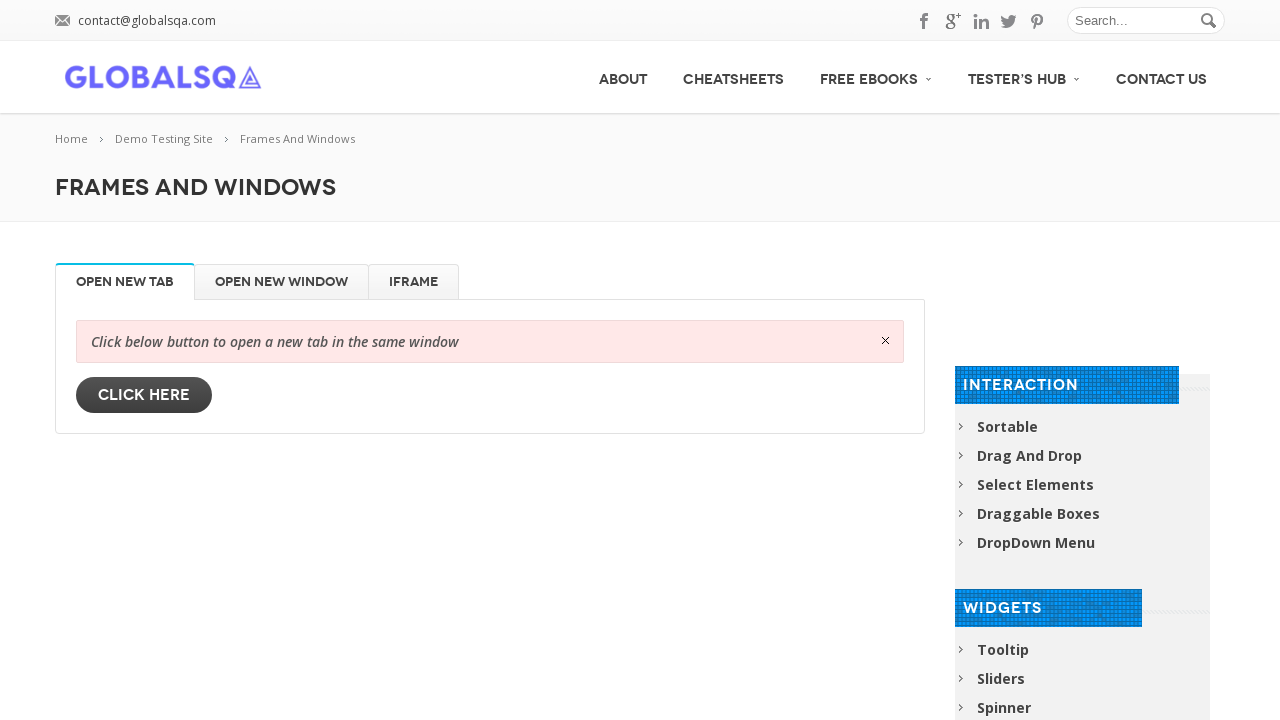

Retrieved all open pages/tabs (total: 2)
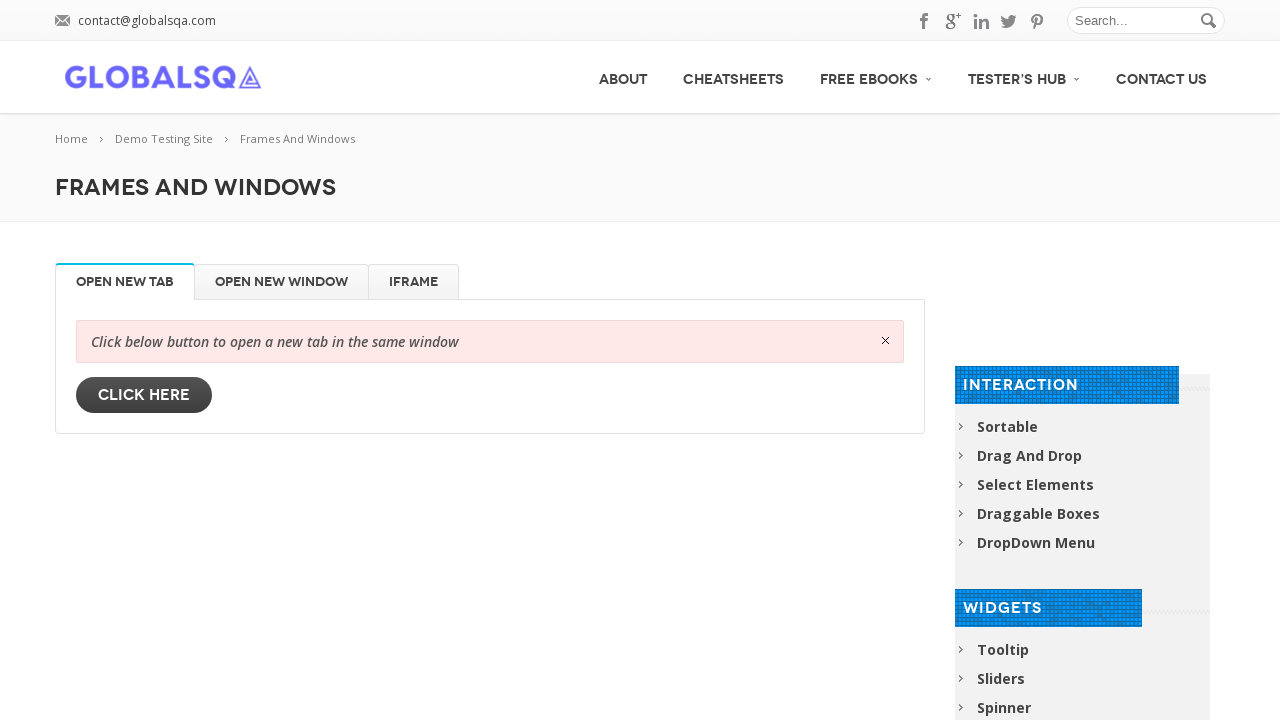

Switched to the second tab
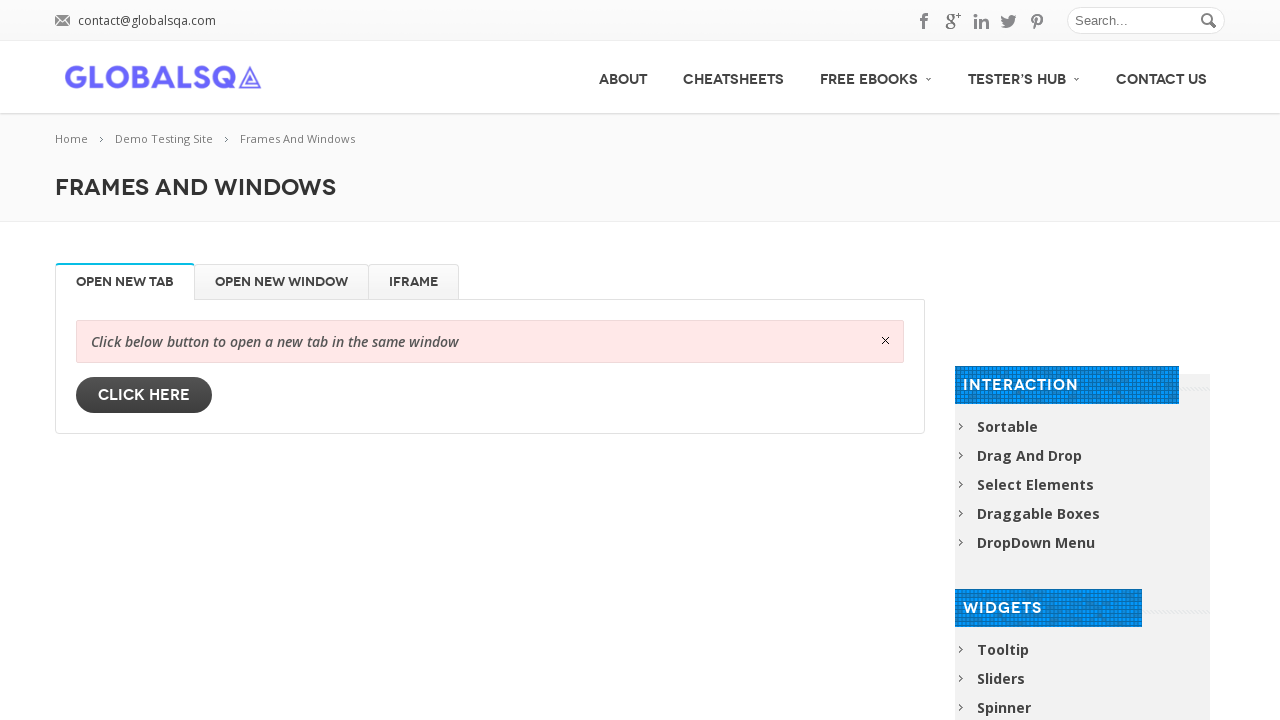

Clicked link in second tab to open a third tab at (144, 403) on xpath=//*[@id="post-2632"]/div[2]/div/div/div[1]/a
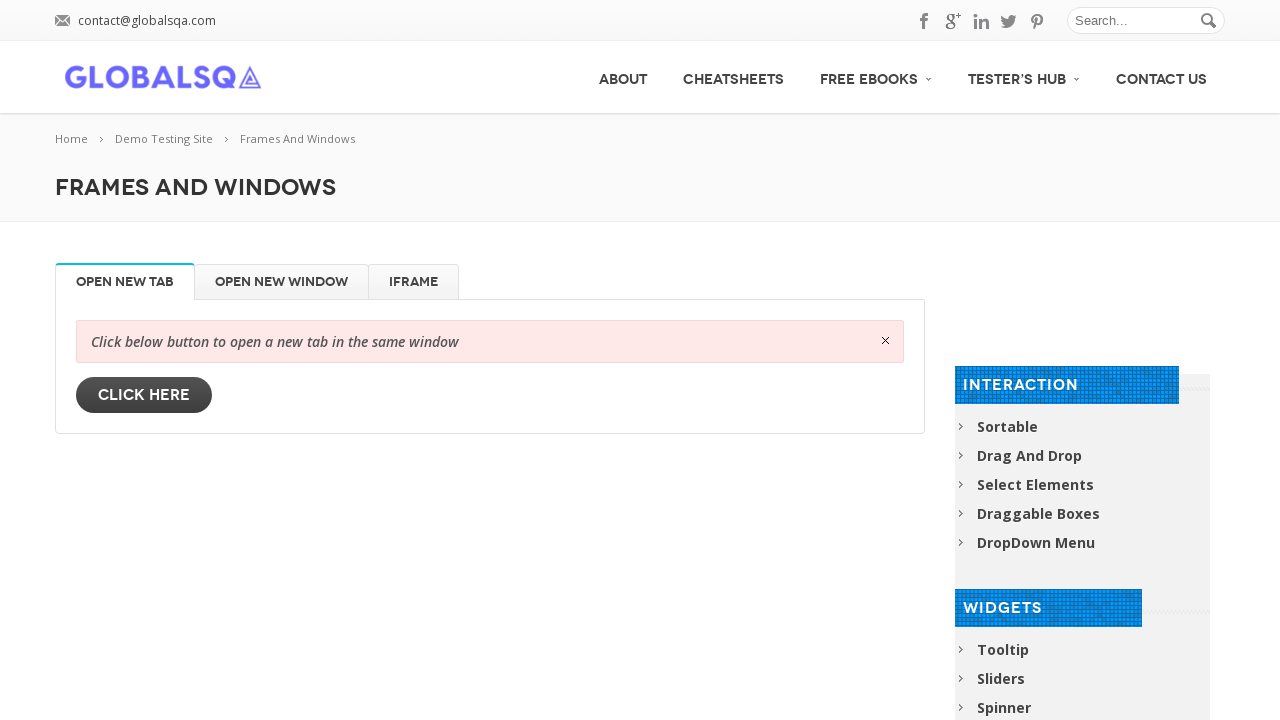

Waited 1 second for third tab to open
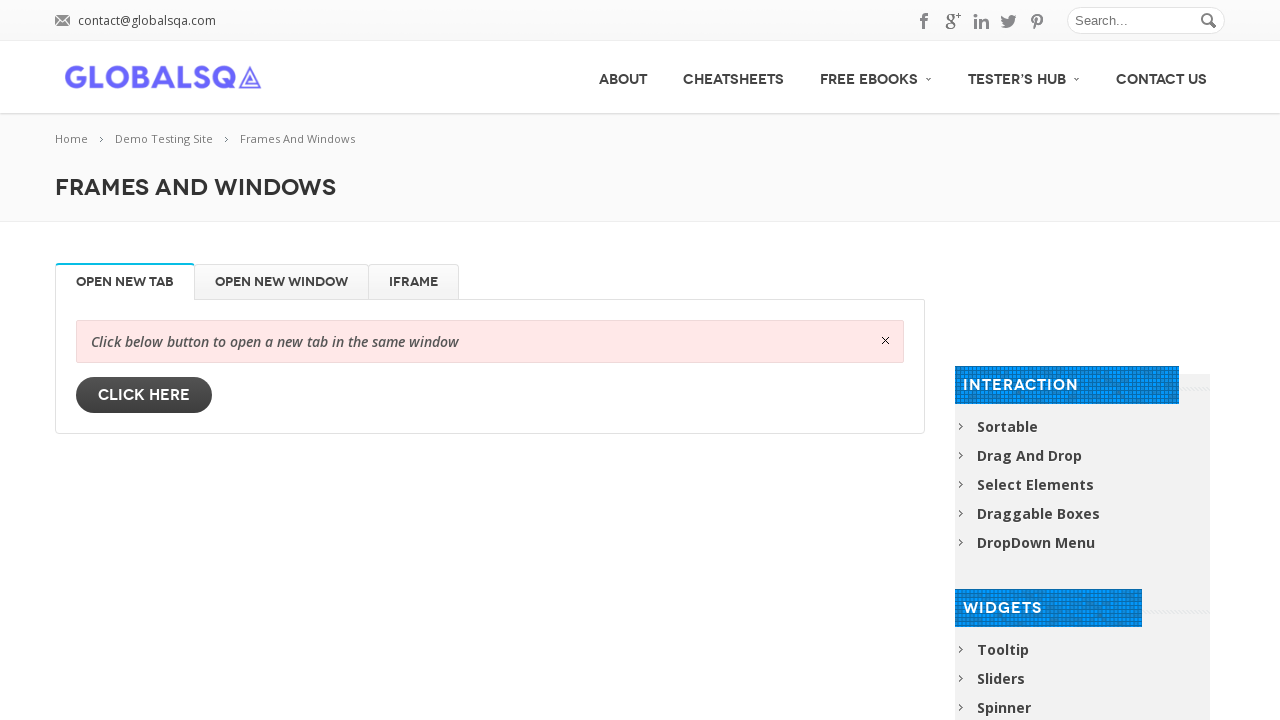

Retrieved all open pages/tabs (total: 3)
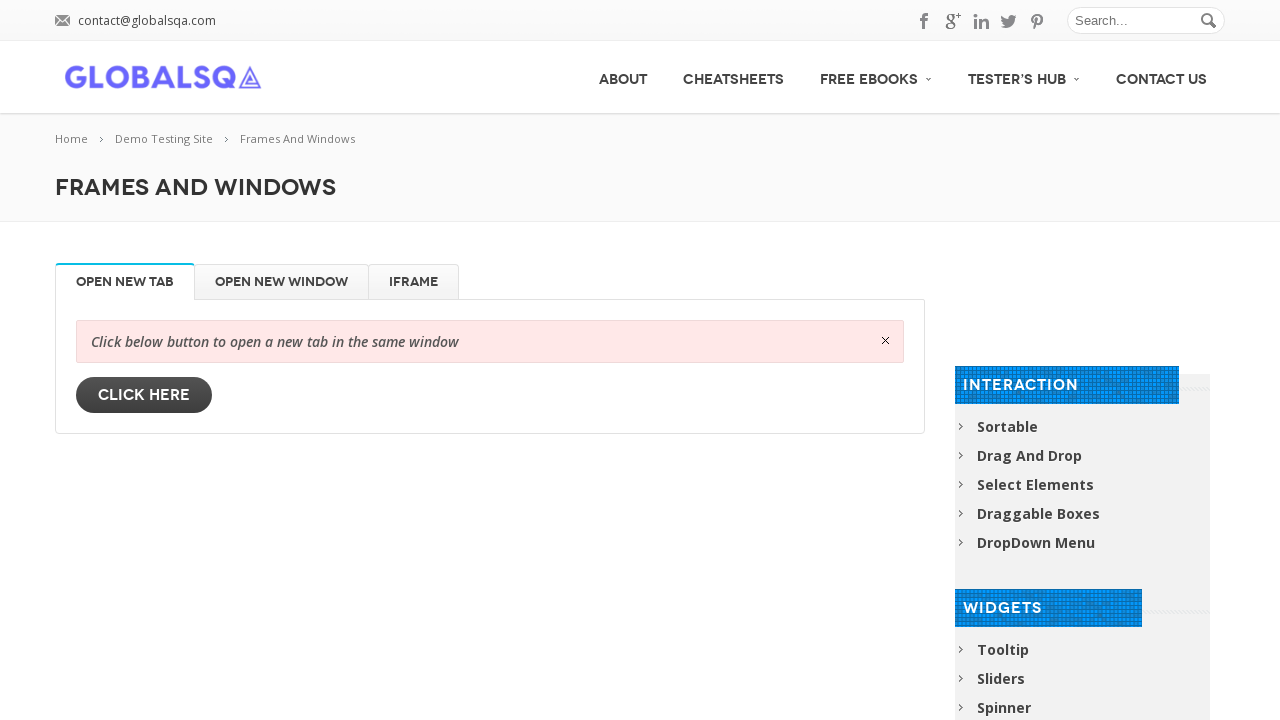

Switched to the third tab
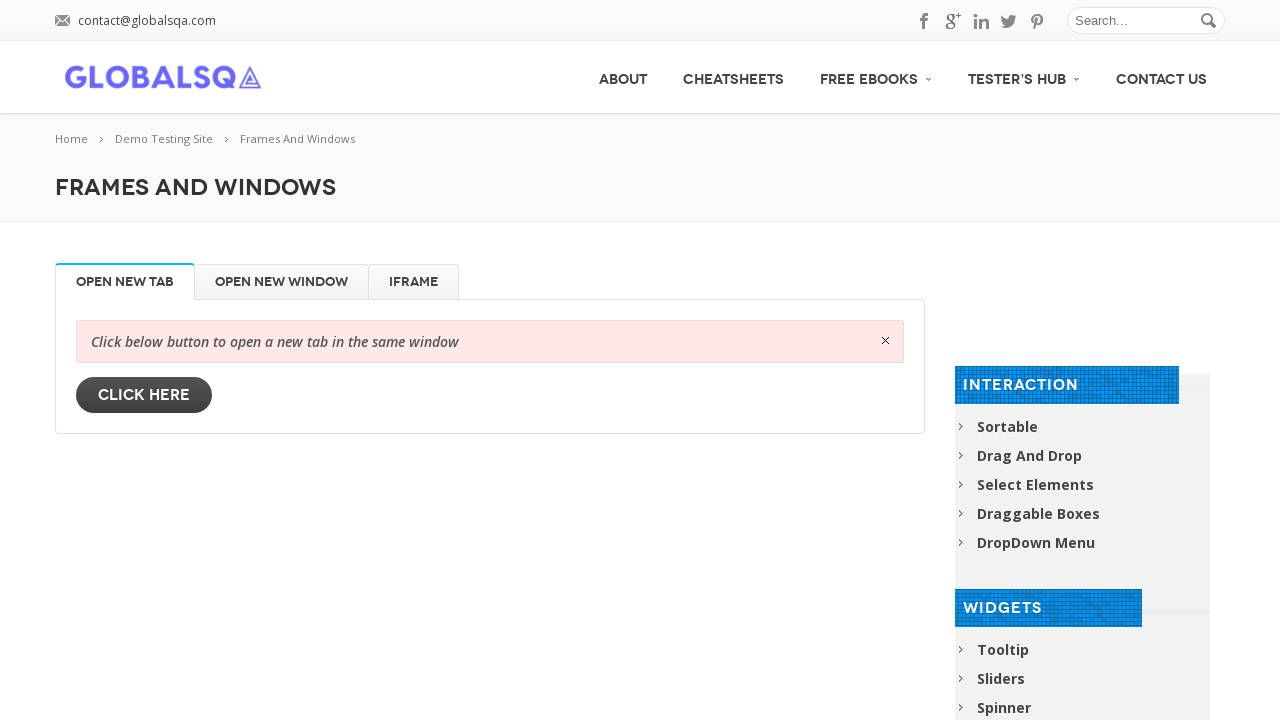

Clicked iframe element in third tab at (414, 282) on xpath=//*[@id="iFrame"]
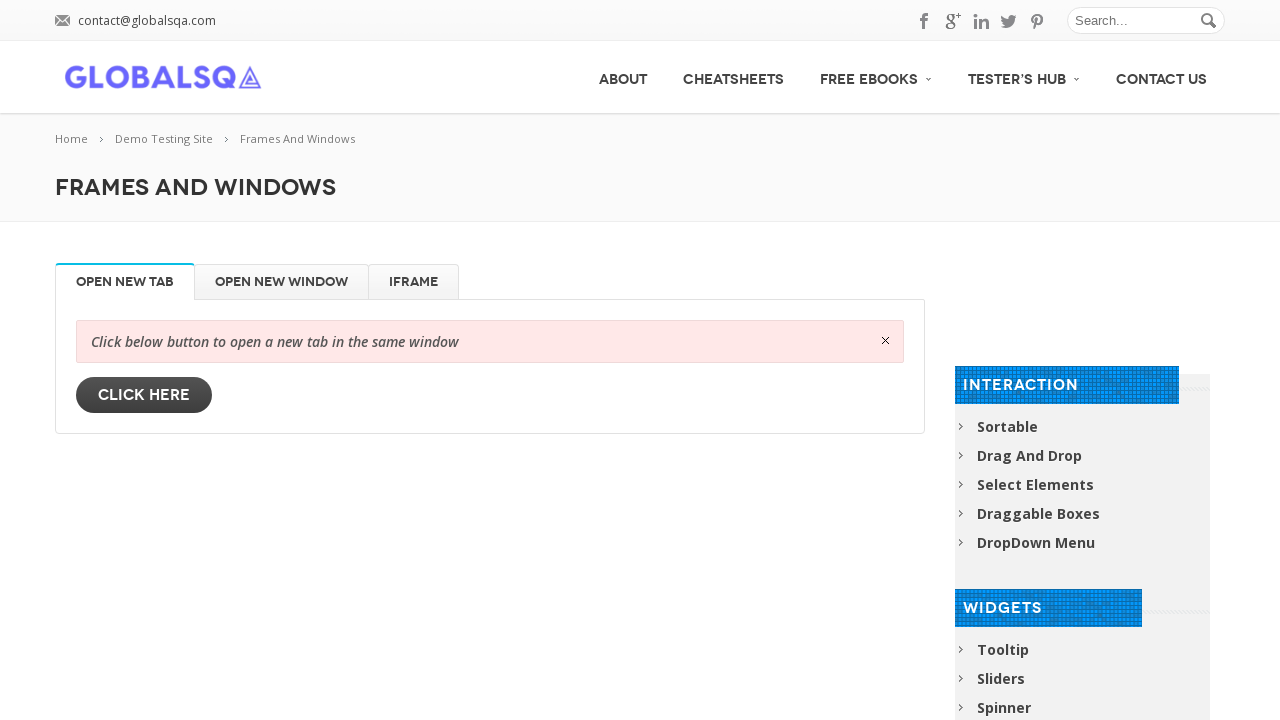

Closed the third tab
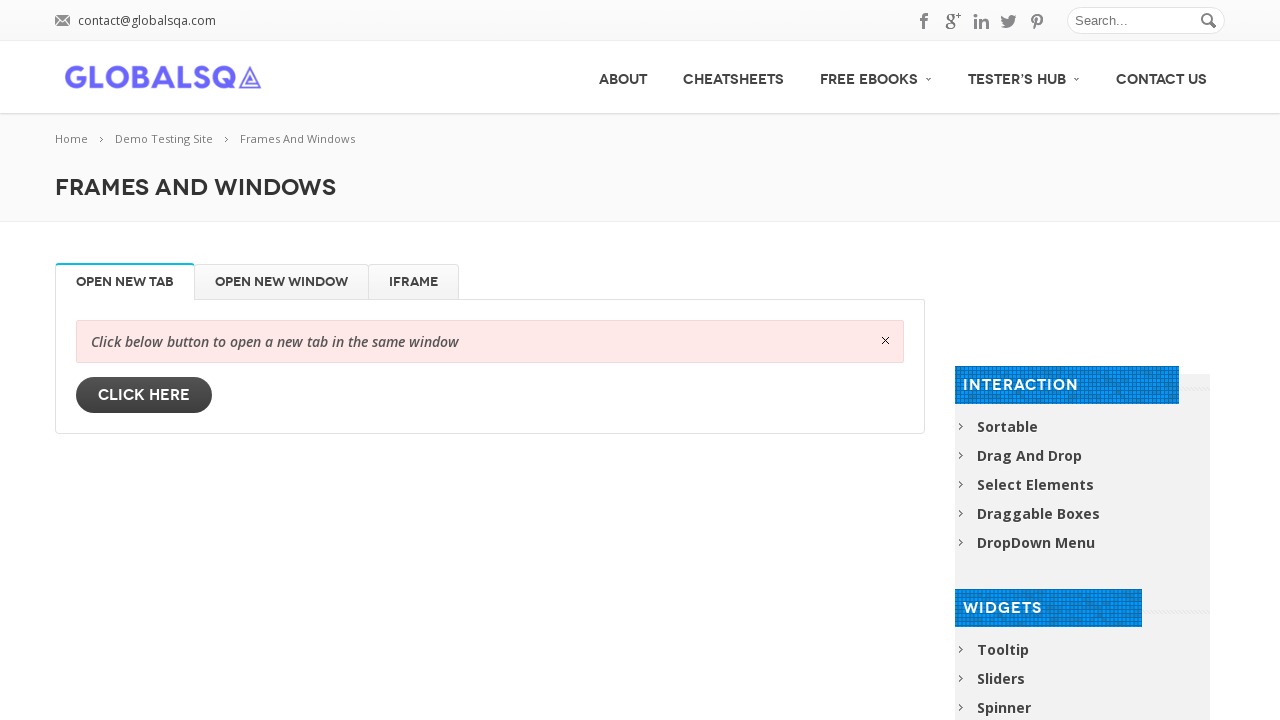

Closed the second tab
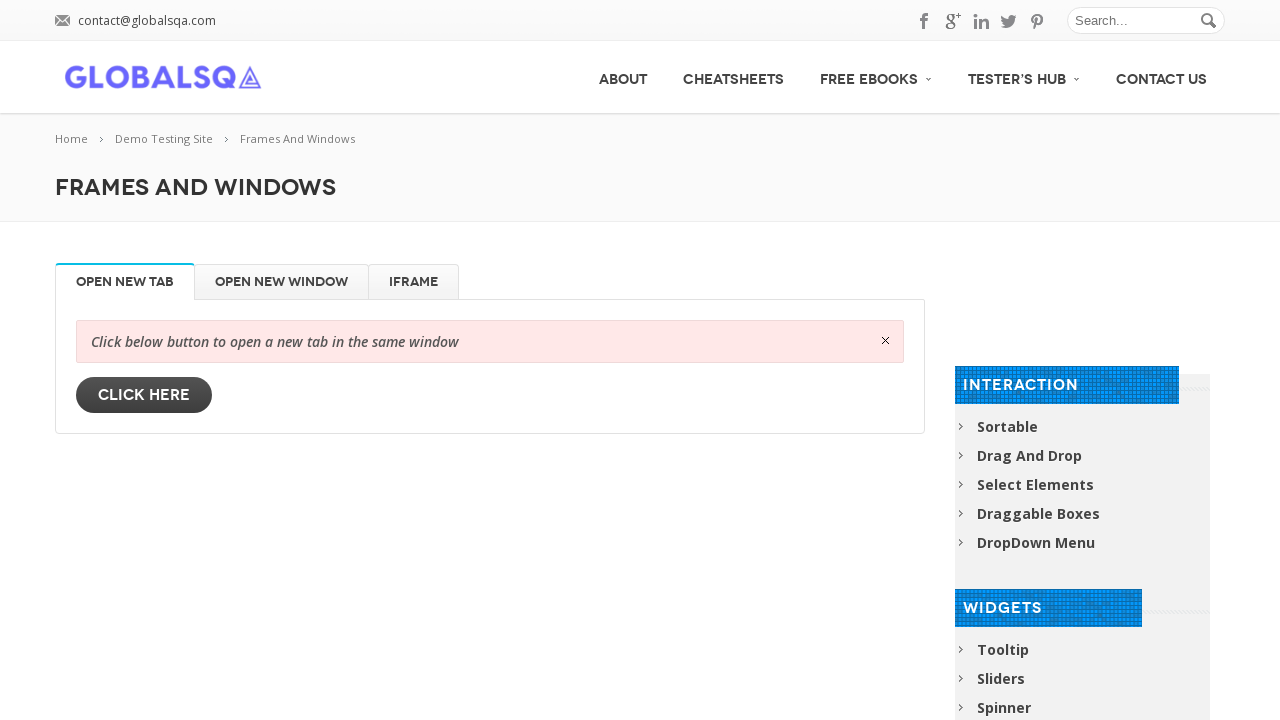

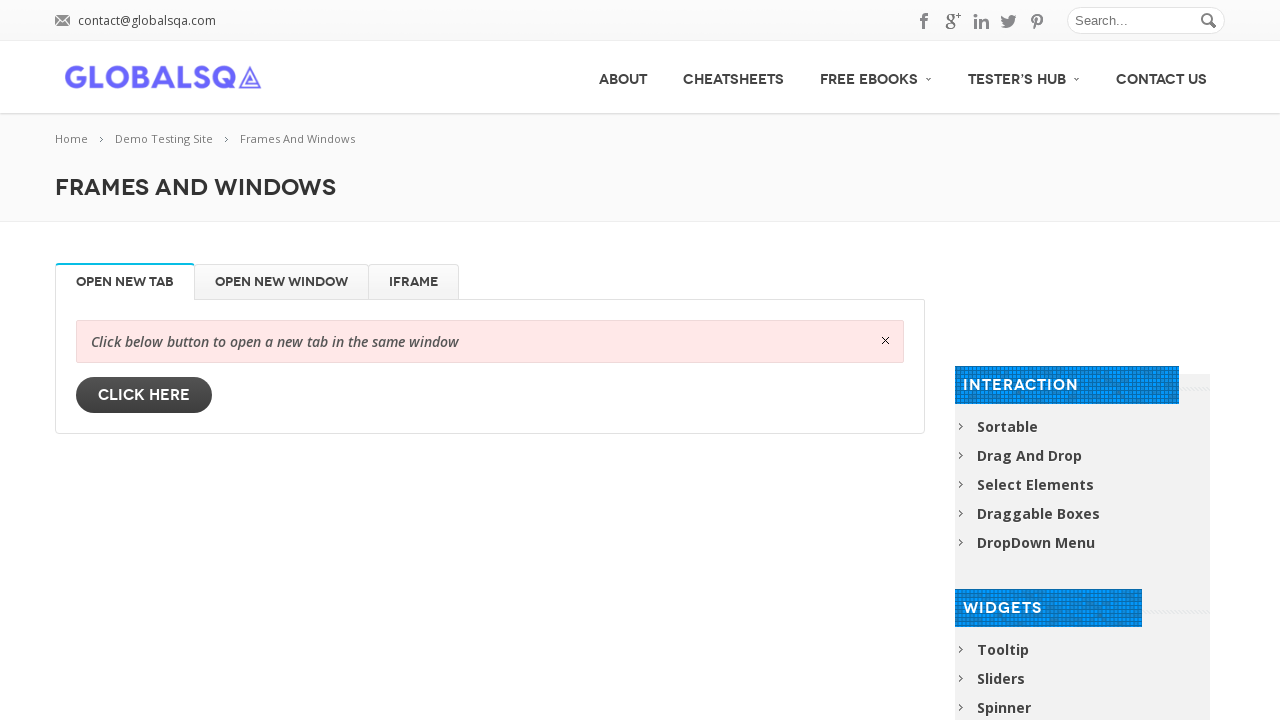